Tests various API status links (Created, No Content, Moved, Bad Request, Unauthorized, Forbidden, Not Found) and navigates to home link on the Links page.

Starting URL: https://demoqa.com/elements

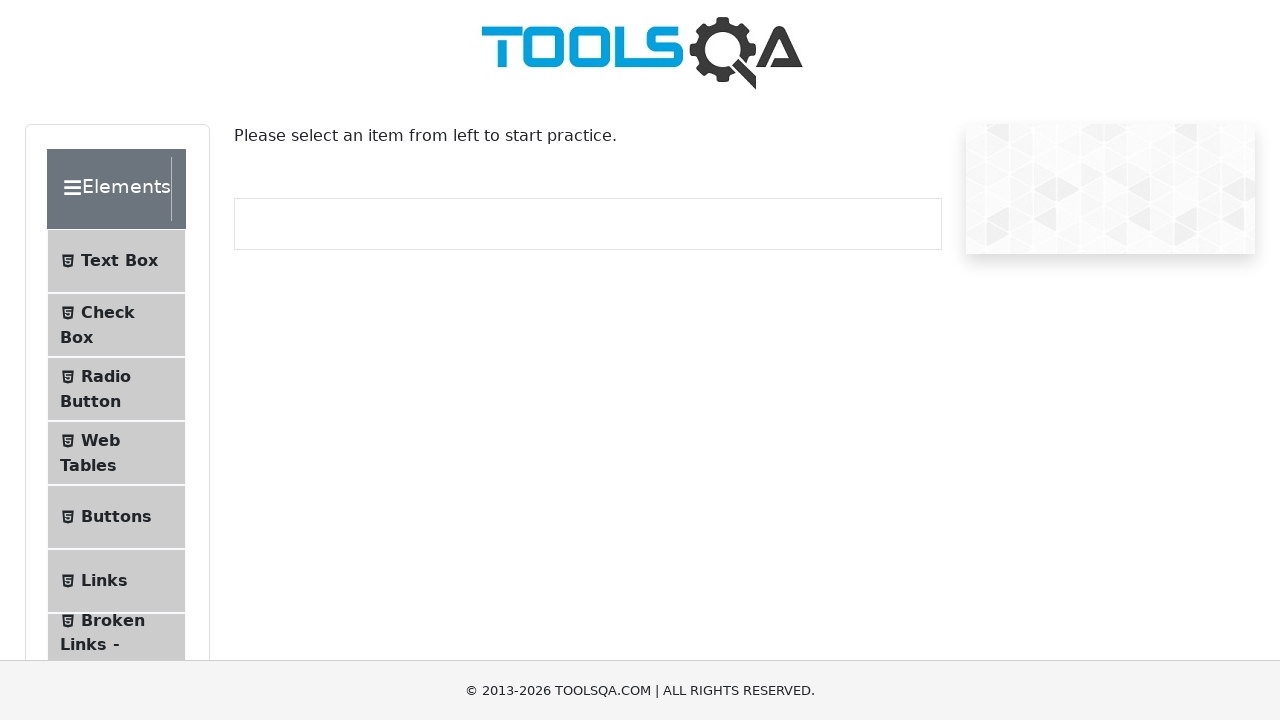

Clicked on Links menu item at (116, 581) on li#item-5
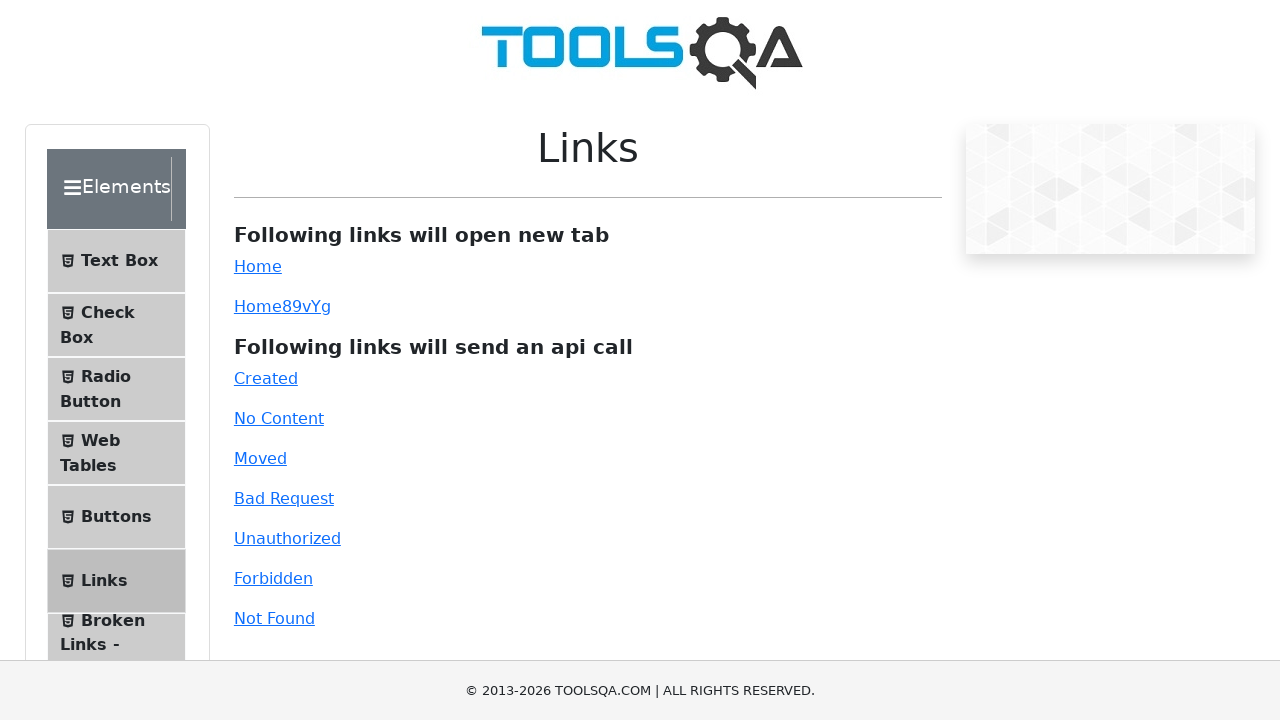

Clicked on Created (201) API status link at (266, 378) on a#created
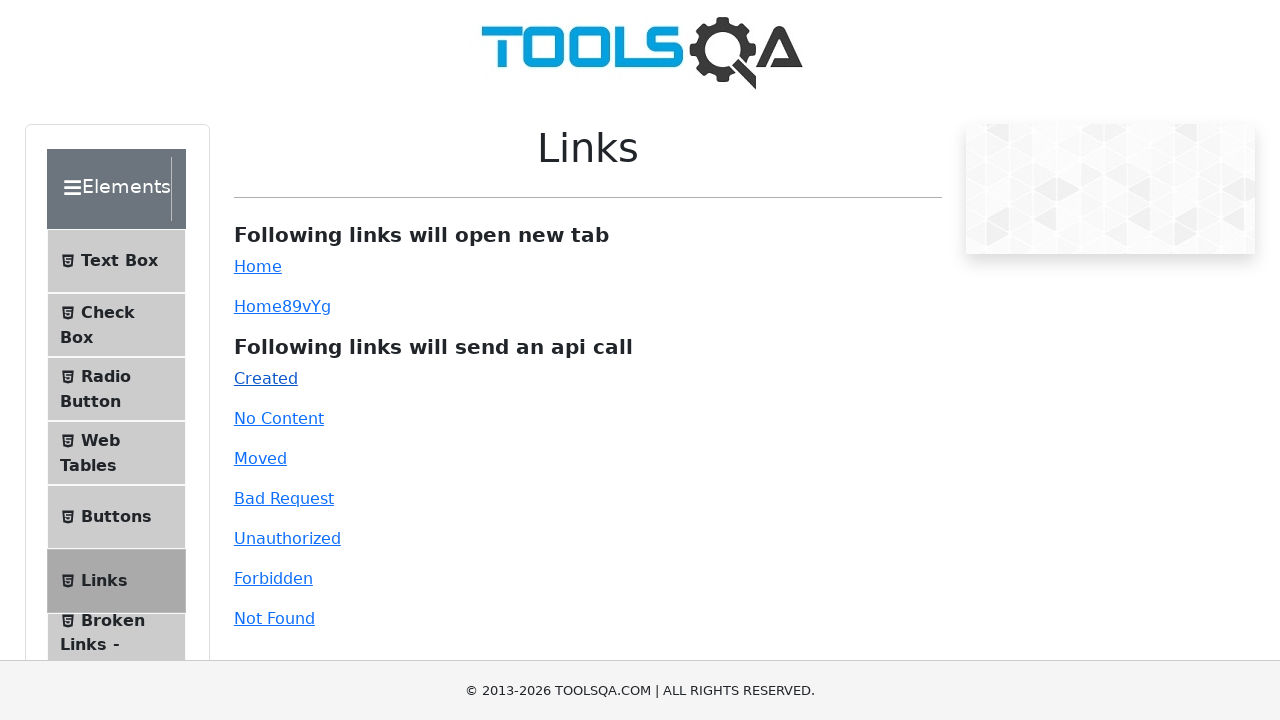

Waited 1000ms for Created link response
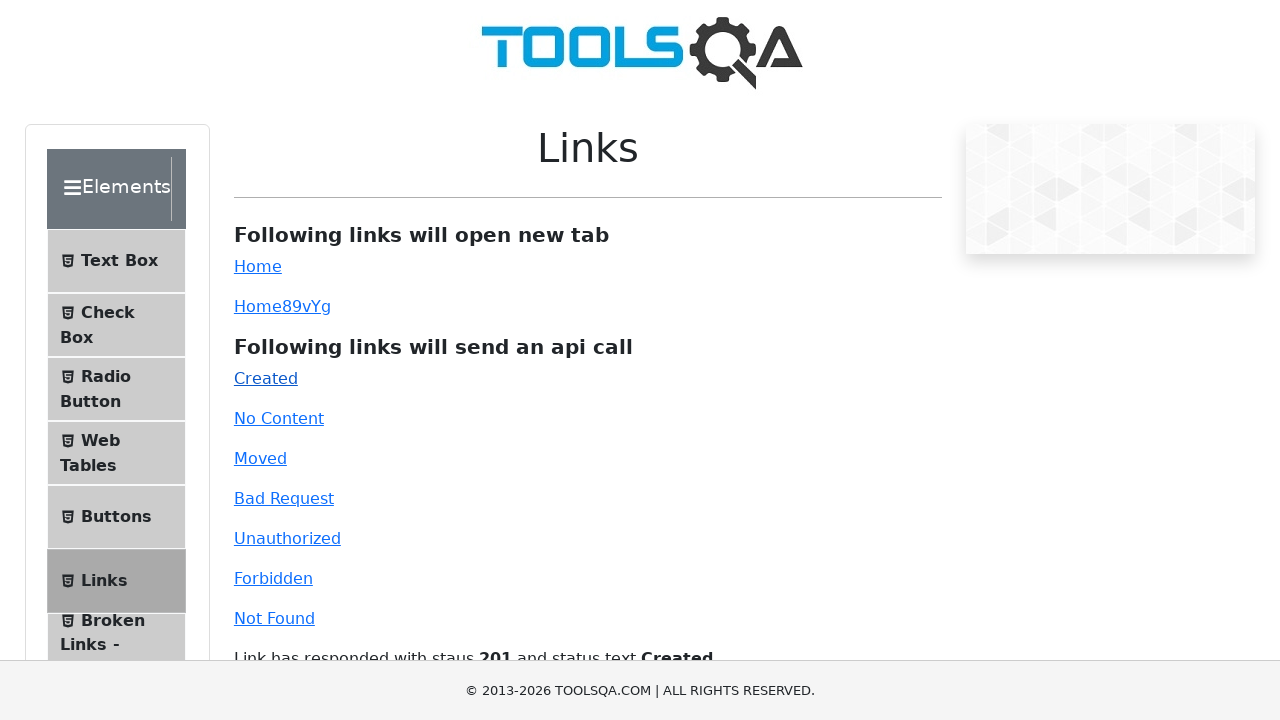

Reloaded page after Created link test
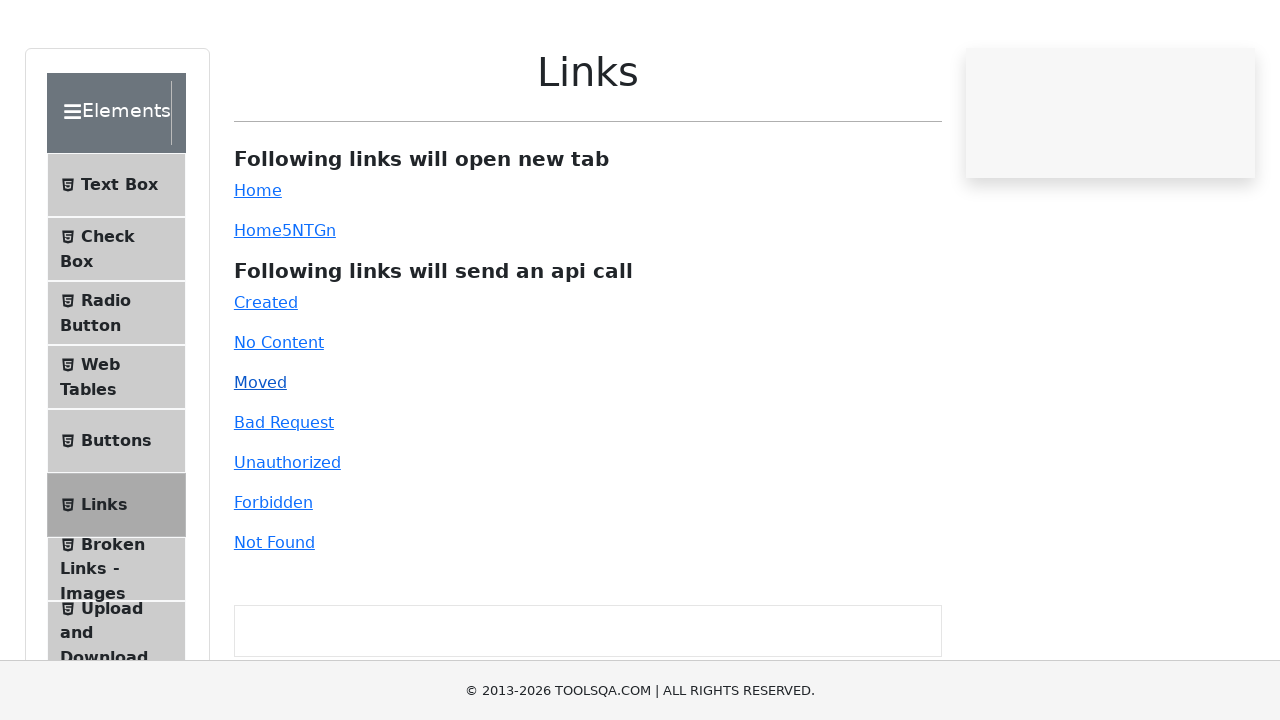

Clicked on No Content (204) API status link at (279, 418) on a#no-content
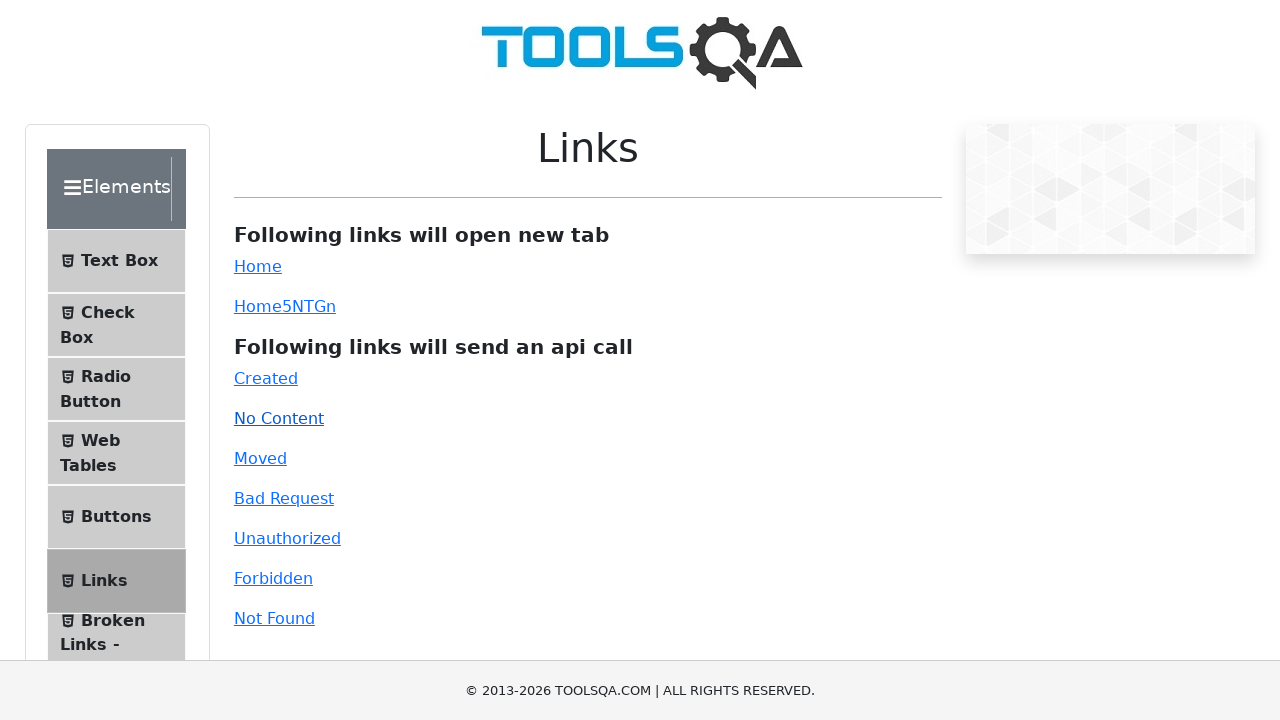

Waited 1000ms for No Content link response
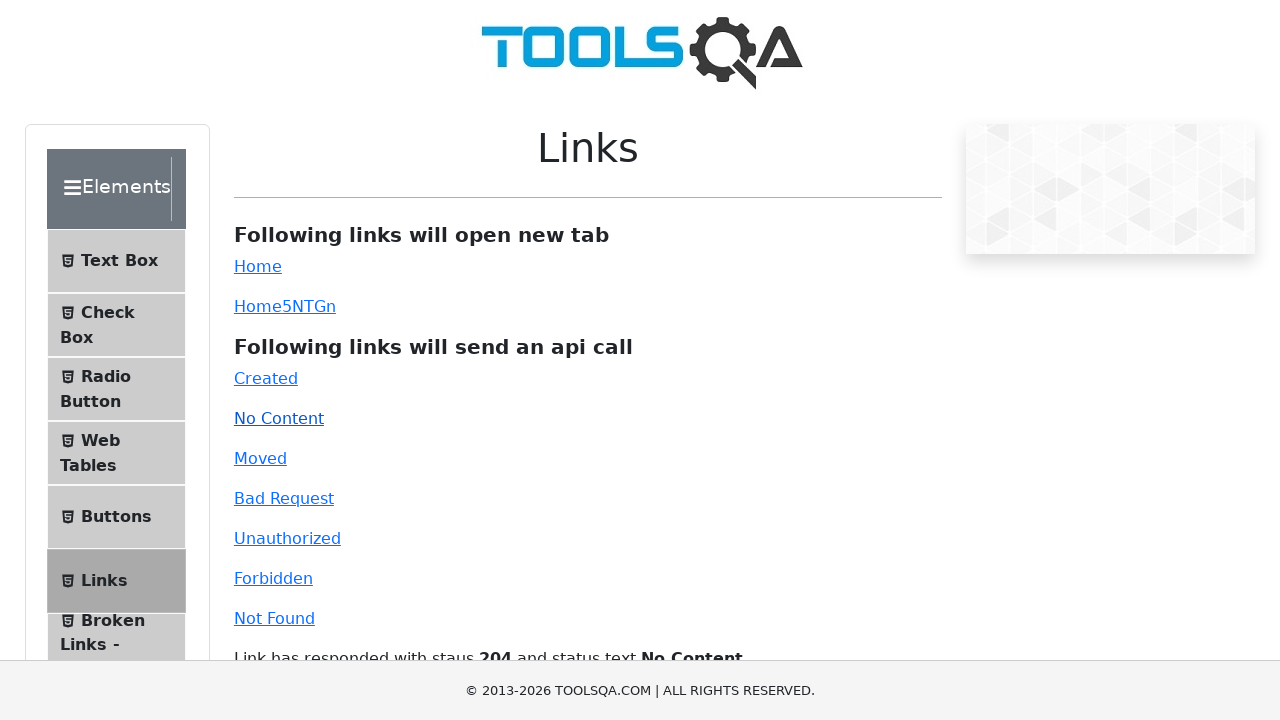

Reloaded page after No Content link test
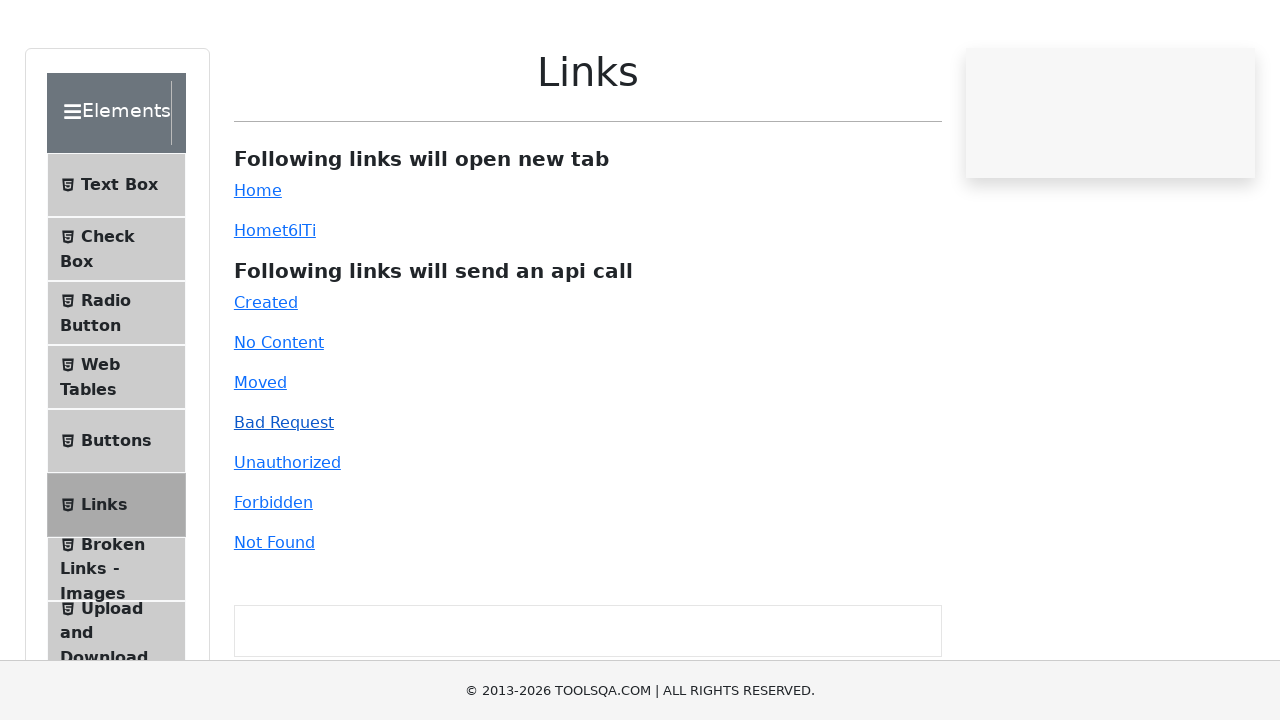

Clicked on Moved (301) API status link at (260, 458) on a#moved
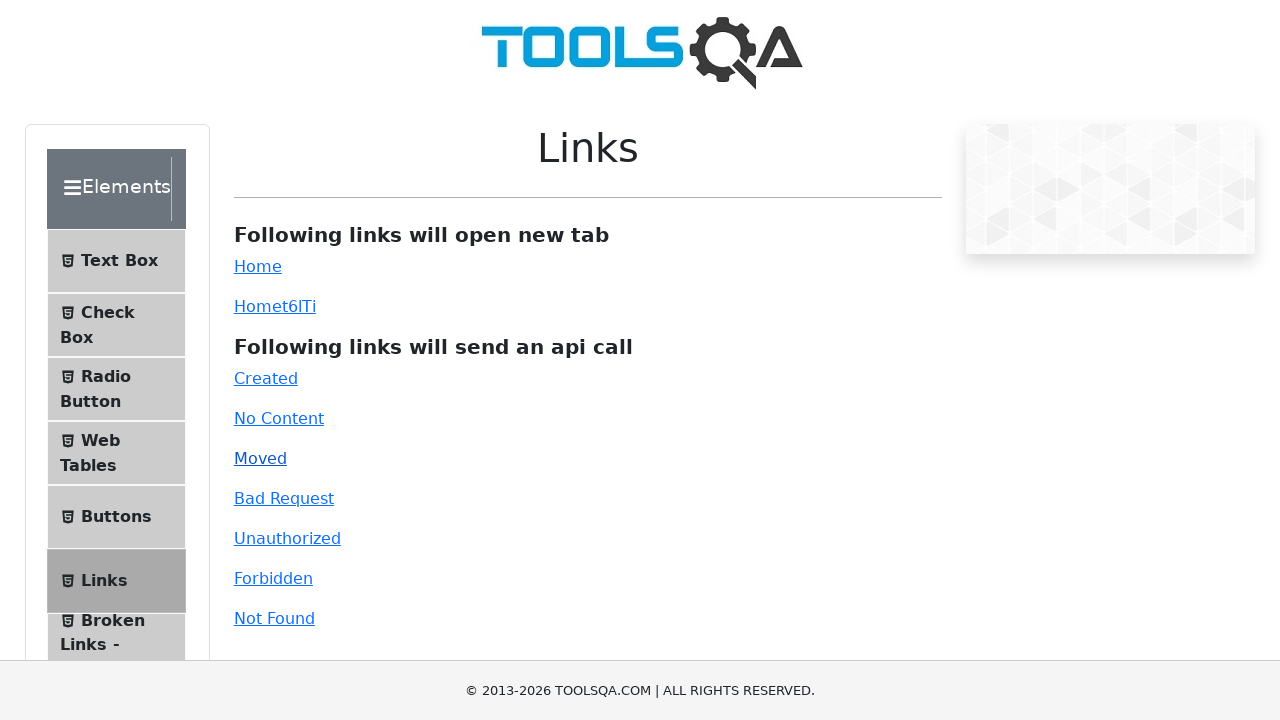

Waited 1000ms for Moved link response
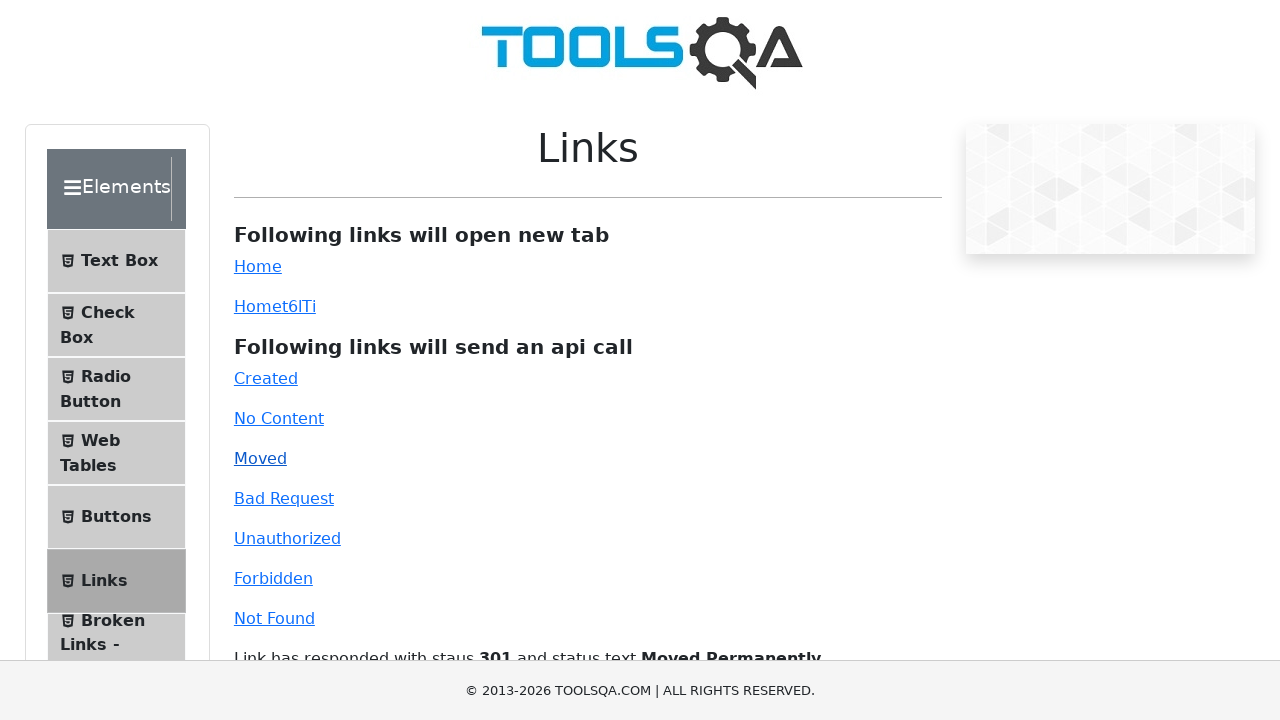

Reloaded page after Moved link test
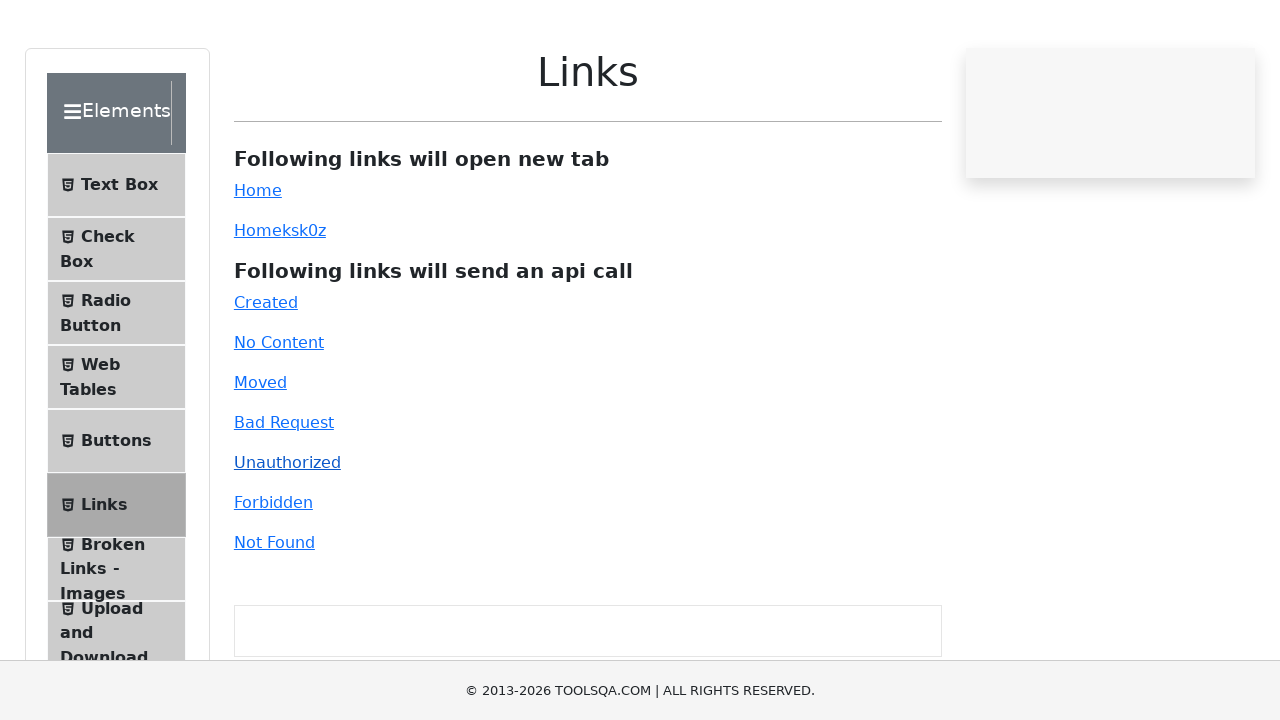

Clicked on Bad Request (400) API status link at (284, 498) on a#bad-request
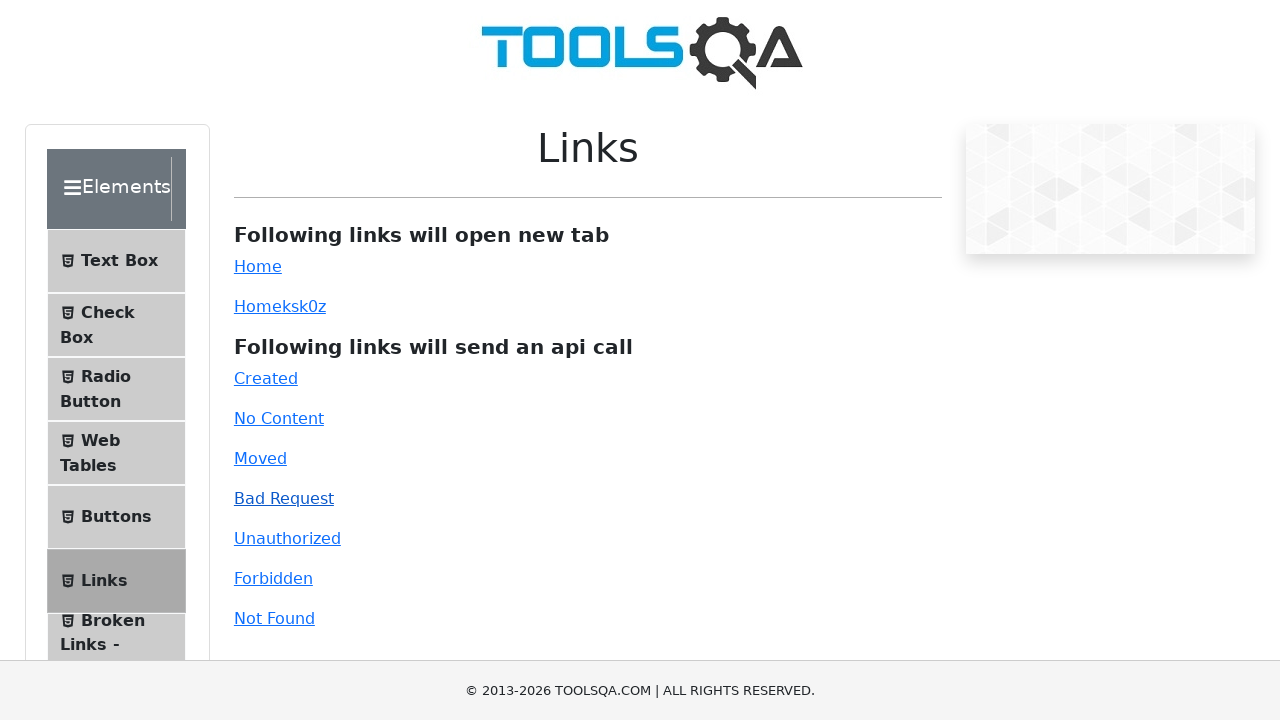

Waited 1000ms for Bad Request link response
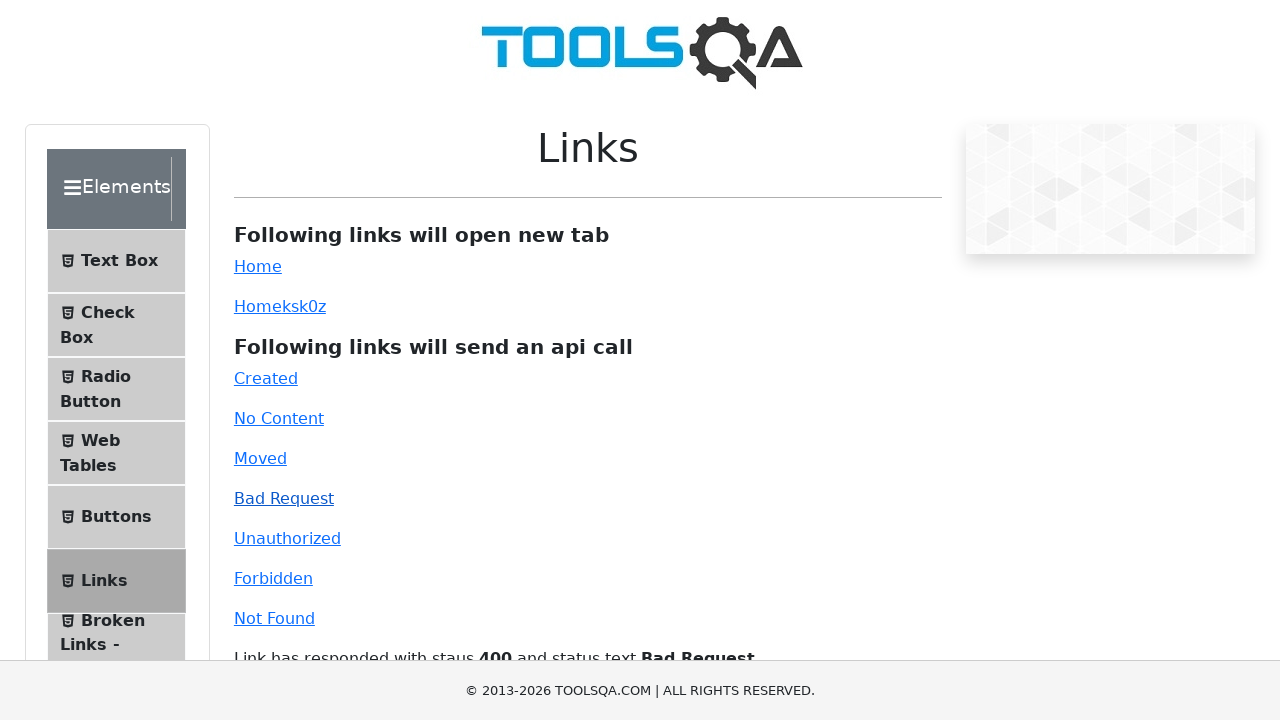

Reloaded page after Bad Request link test
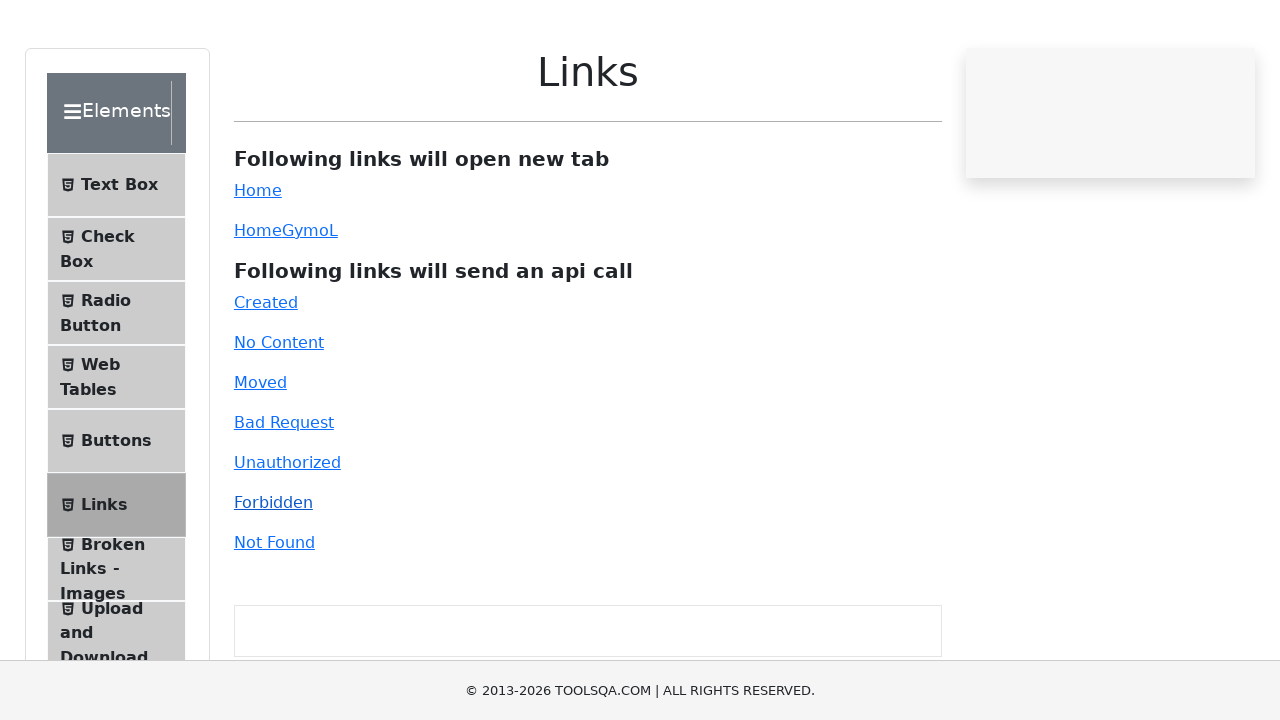

Clicked on Unauthorized (401) API status link at (287, 538) on a#unauthorized
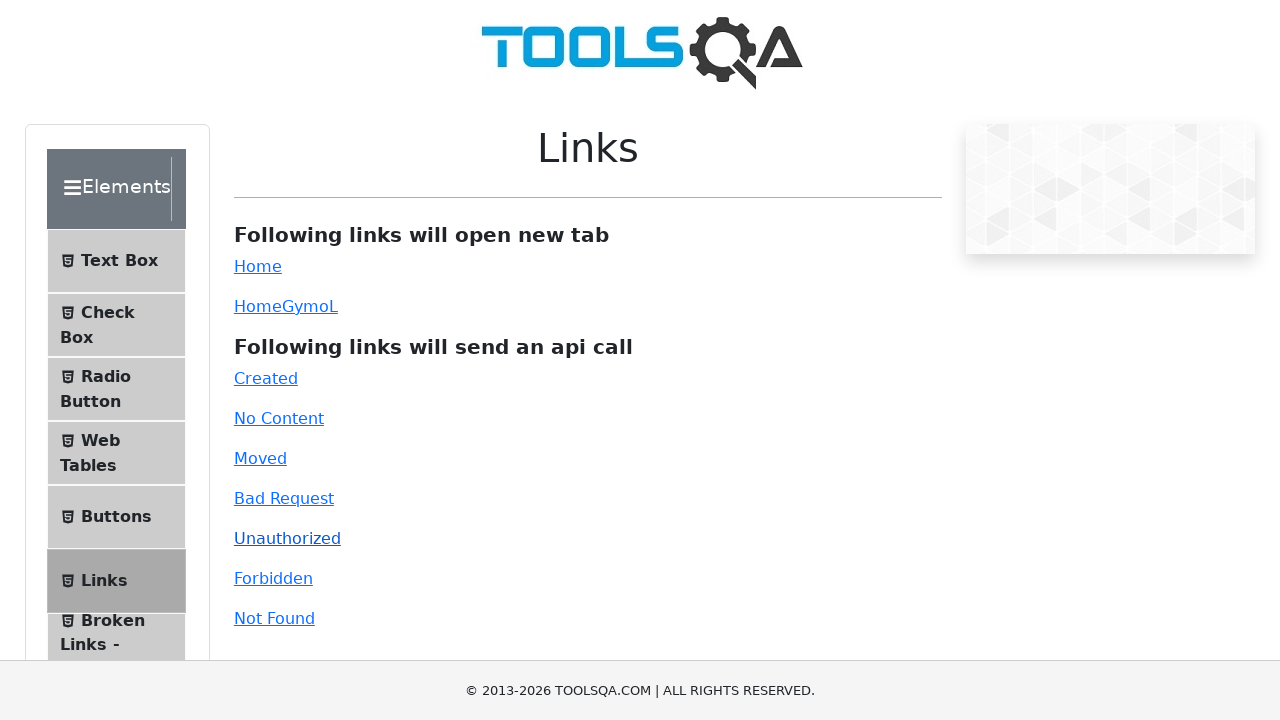

Waited 1000ms for Unauthorized link response
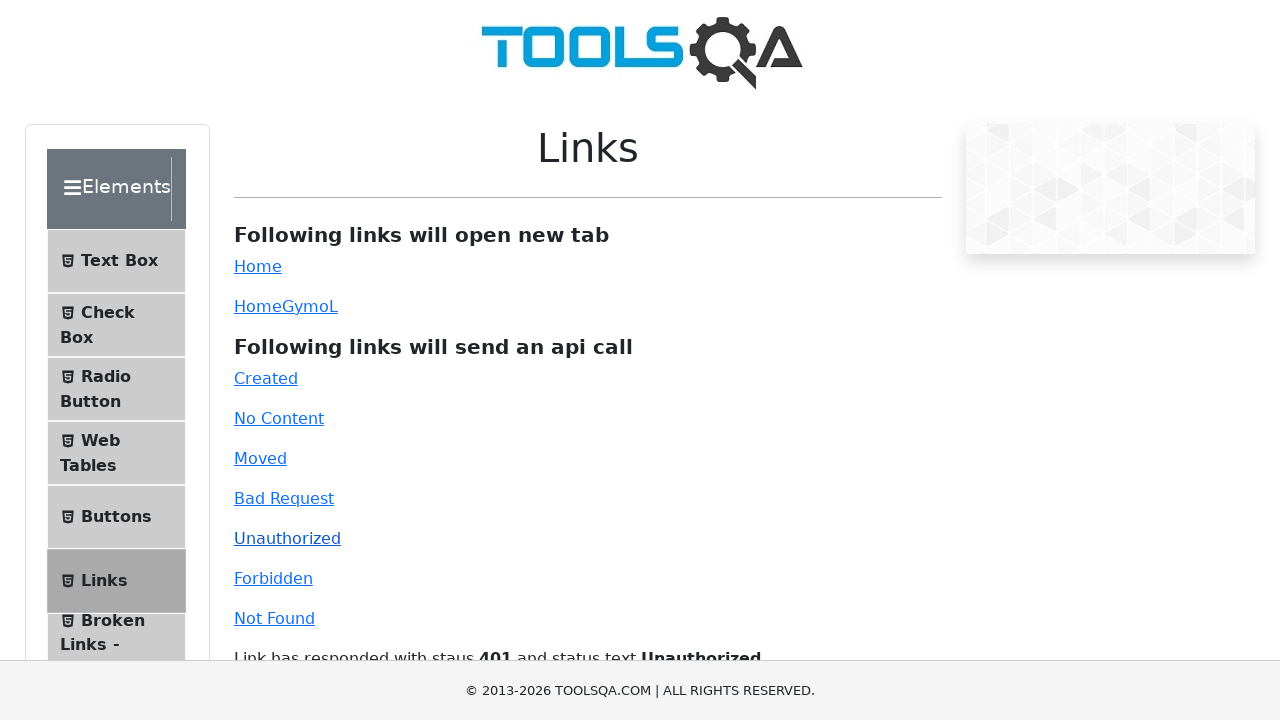

Reloaded page after Unauthorized link test
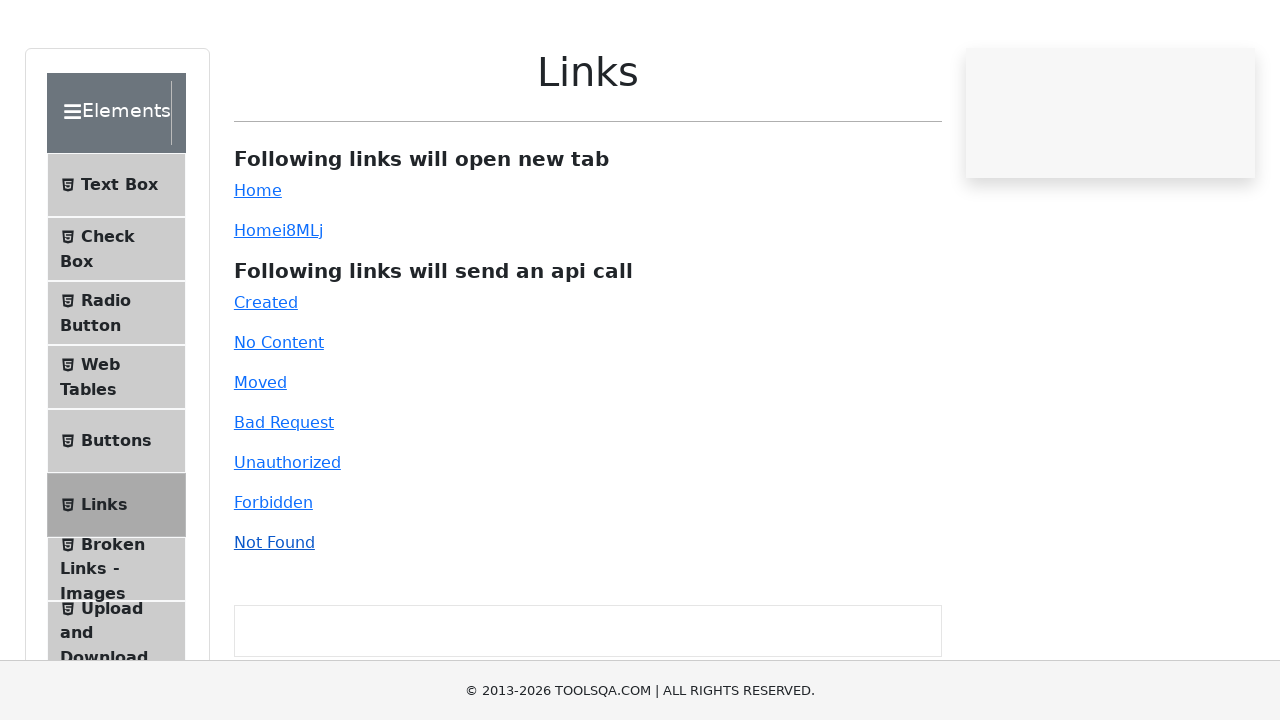

Clicked on Forbidden (403) API status link at (273, 578) on a#forbidden
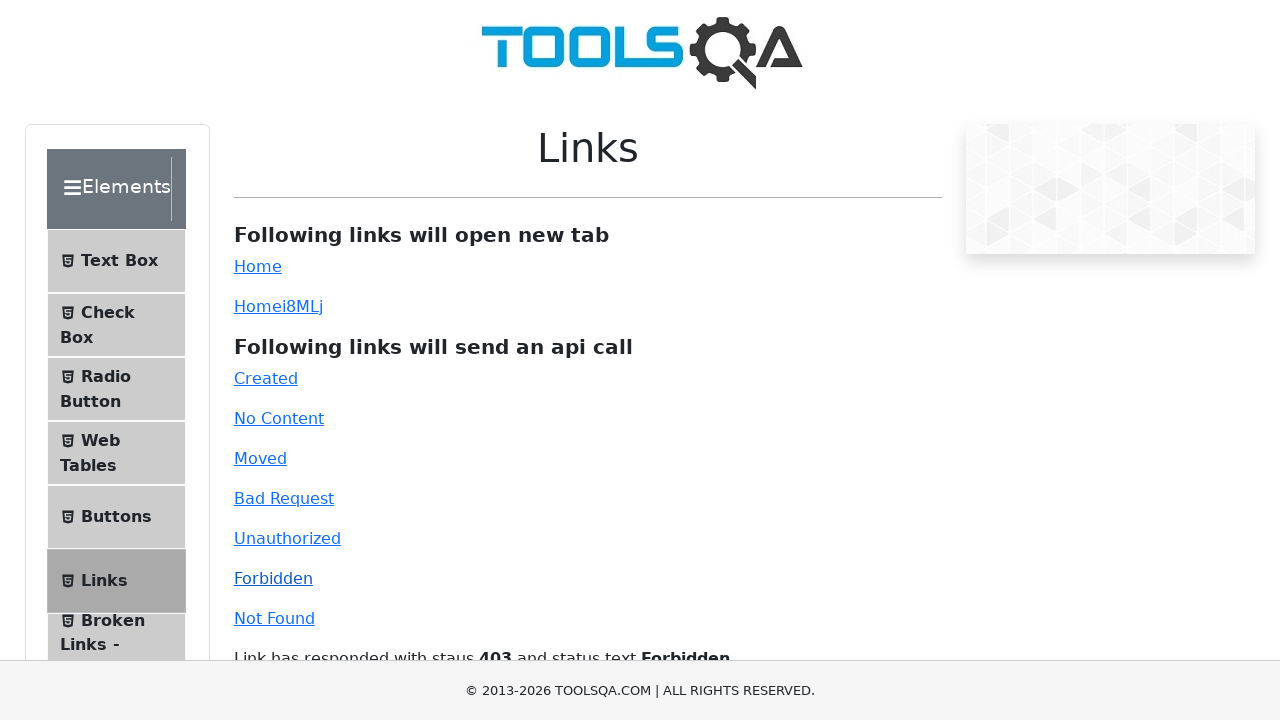

Waited 1000ms for Forbidden link response
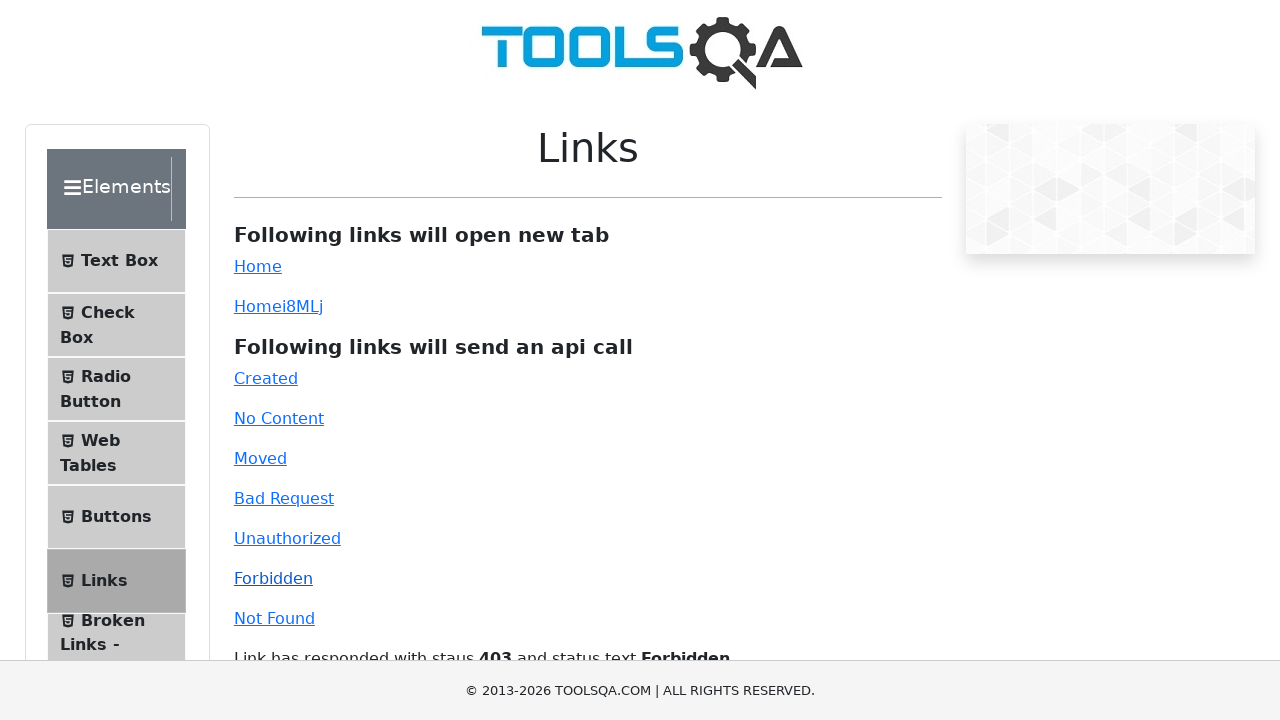

Reloaded page after Forbidden link test
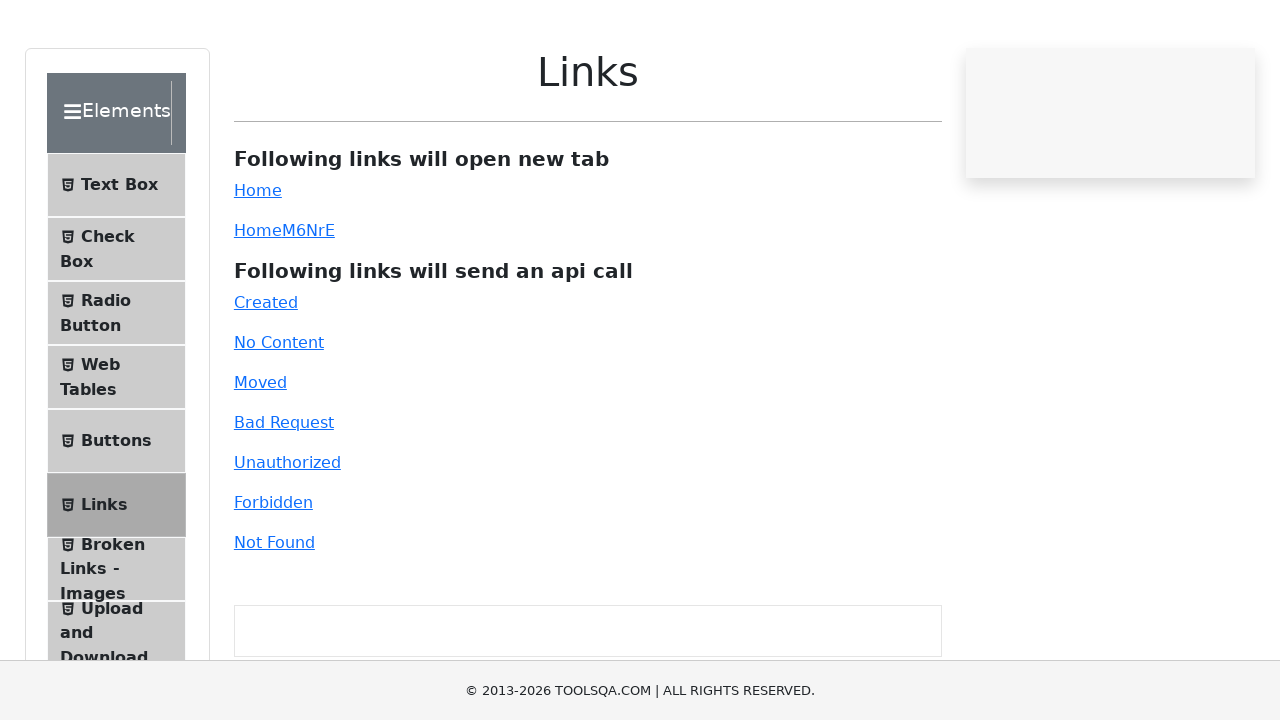

Clicked on Not Found (404) API status link at (274, 618) on a#invalid-url
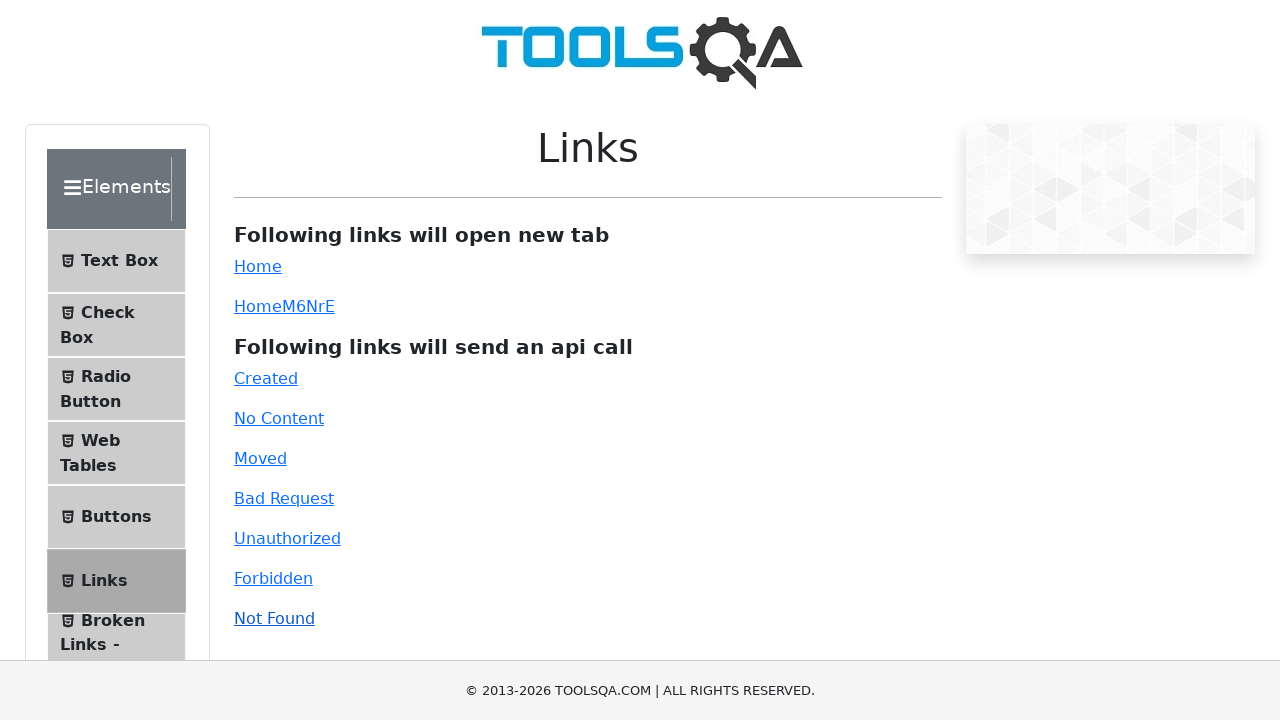

Waited 1000ms for Not Found link response
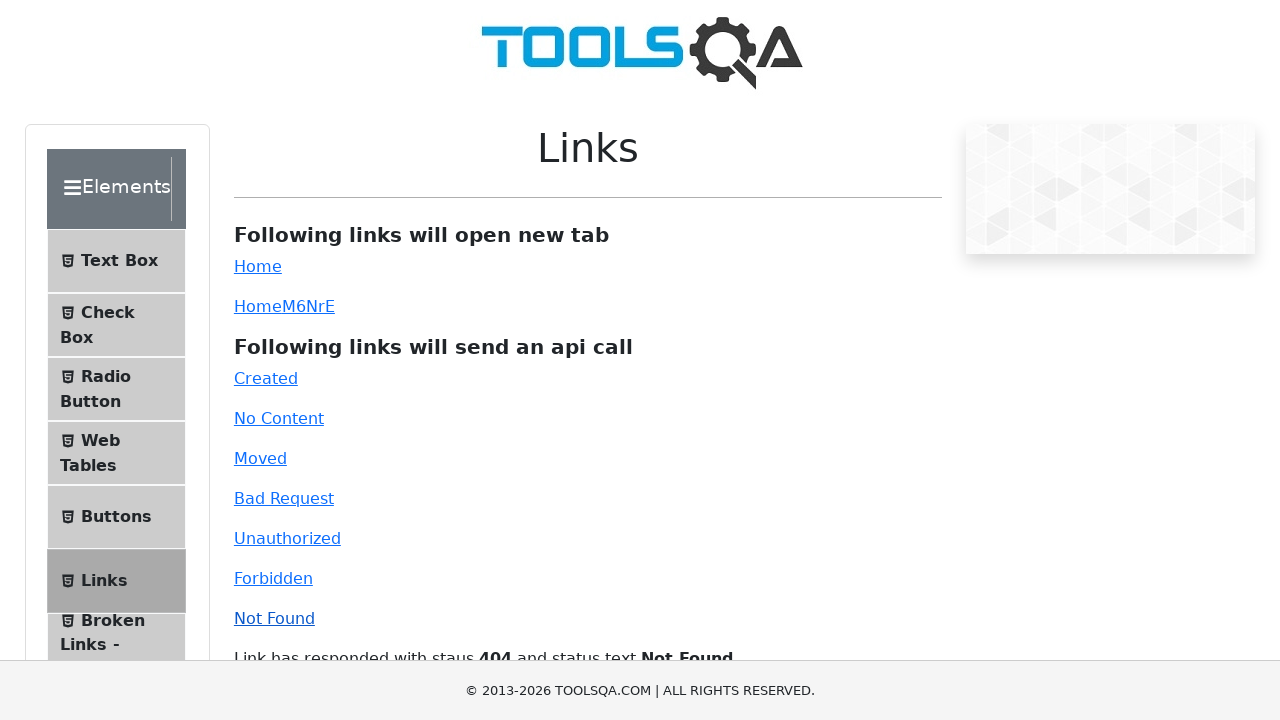

Reloaded page after Not Found link test
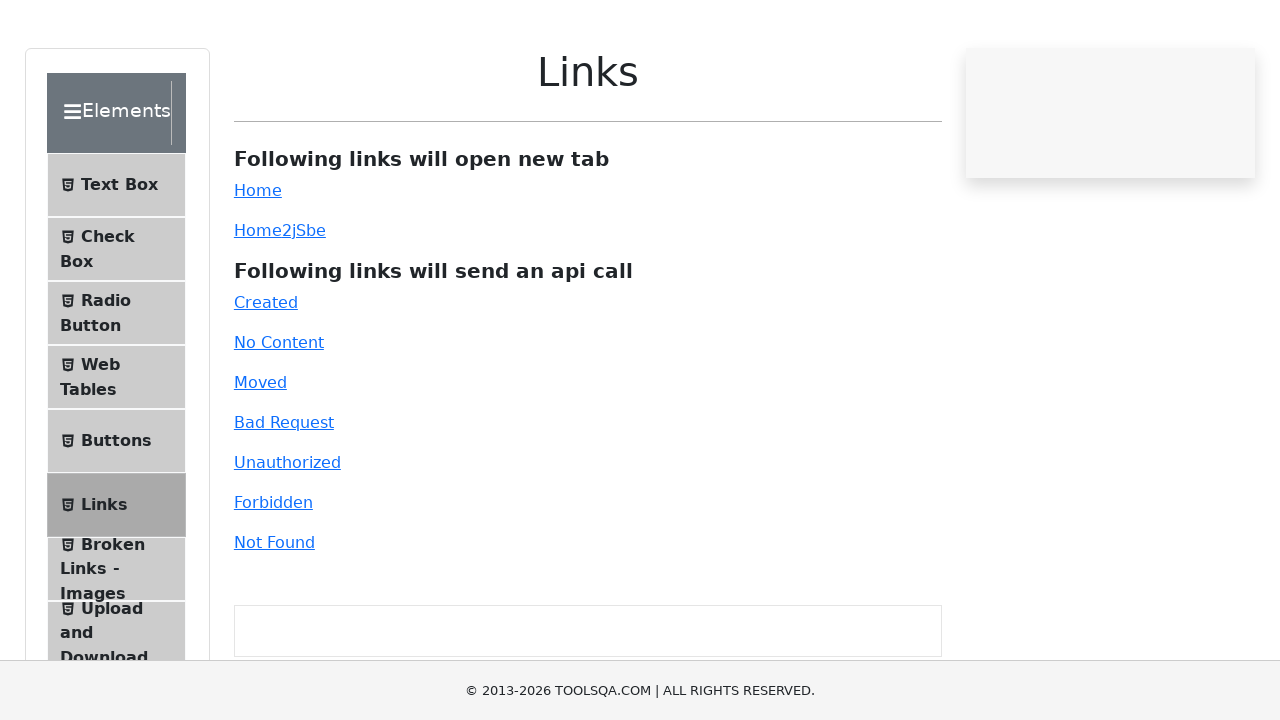

Clicked on home link which opened in new tab at (258, 266) on a#simpleLink
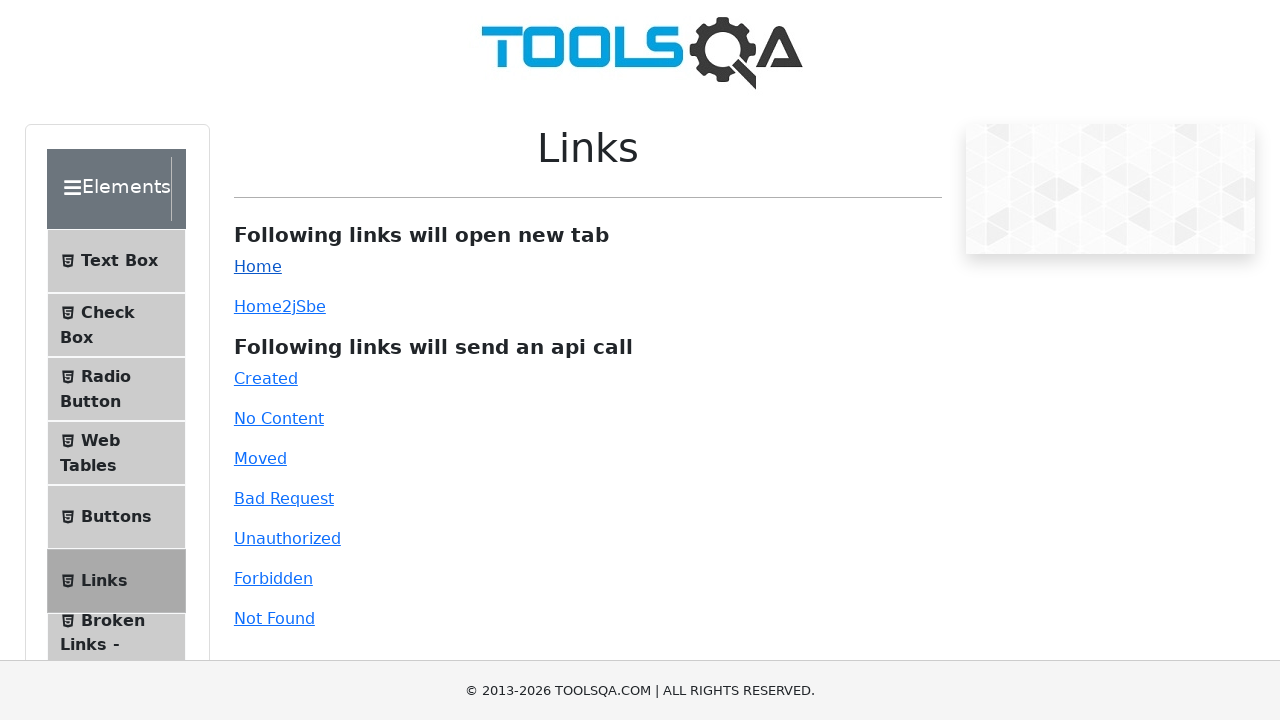

Home page loaded in new tab
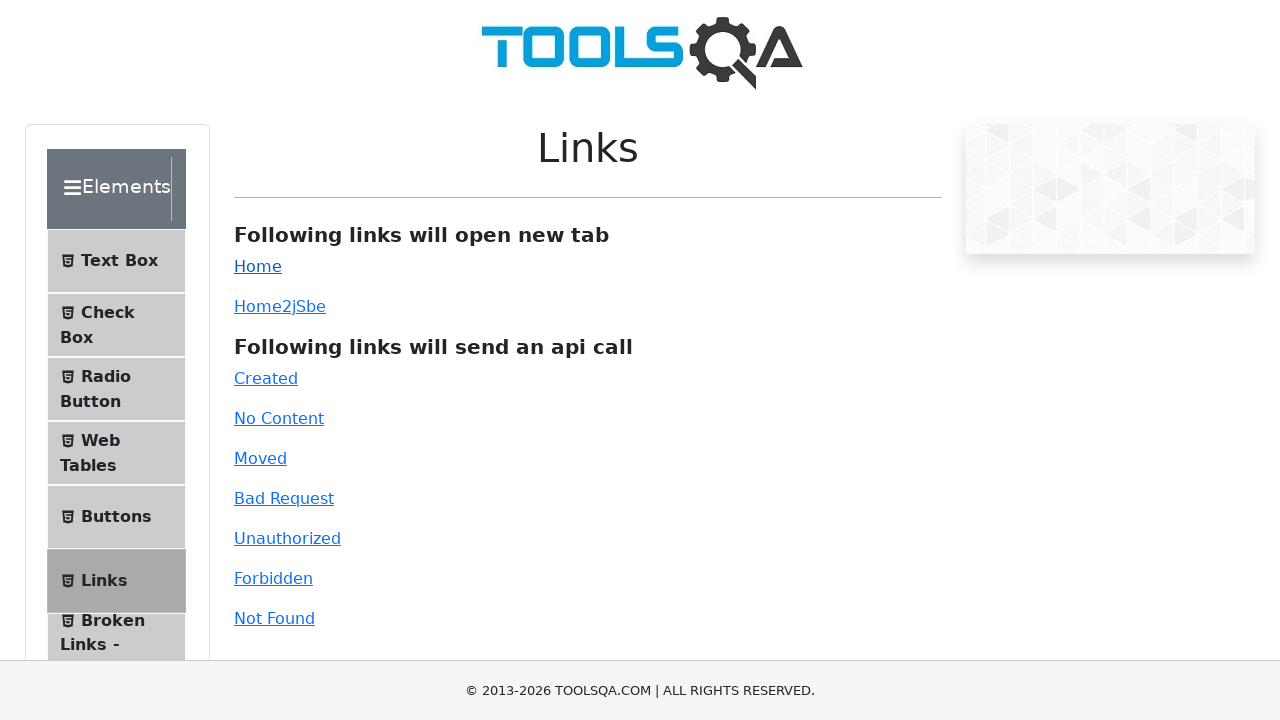

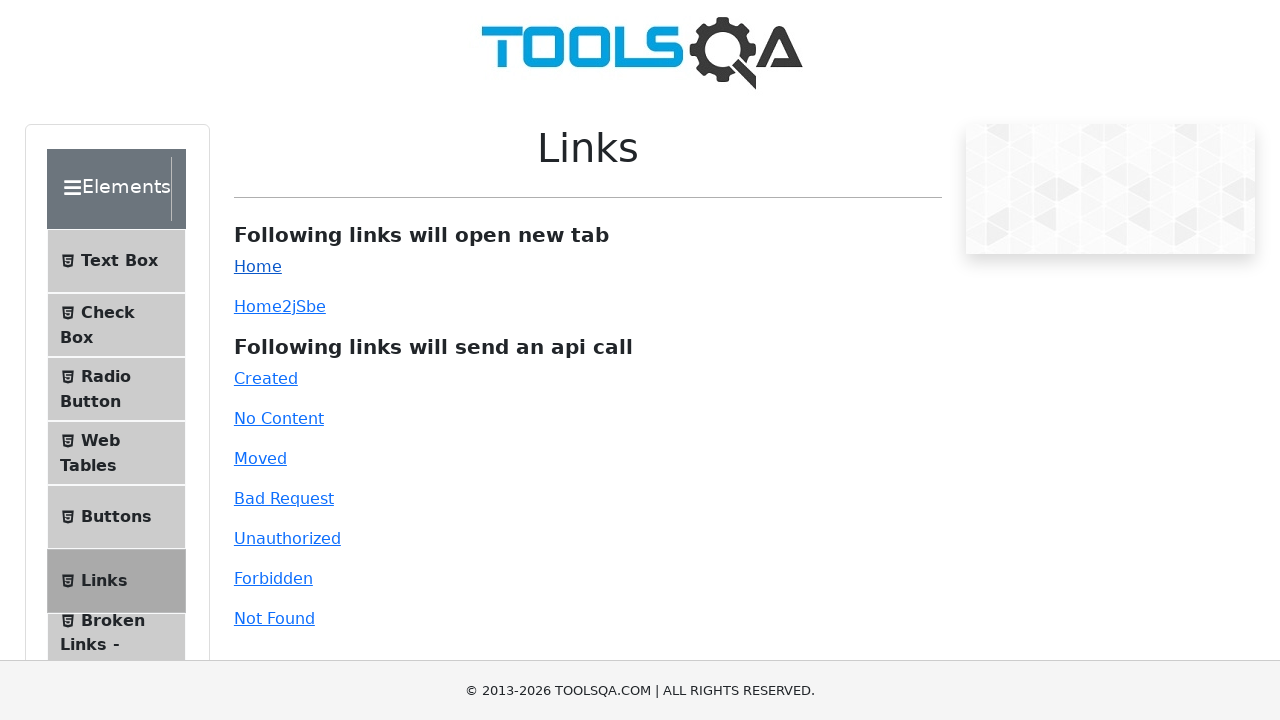